Tests dropdown selection functionality by selecting options using different methods (by index, value, and visible text) on a practice page

Starting URL: https://www.hyrtutorials.com/p/html-dropdown-elements-practice.html

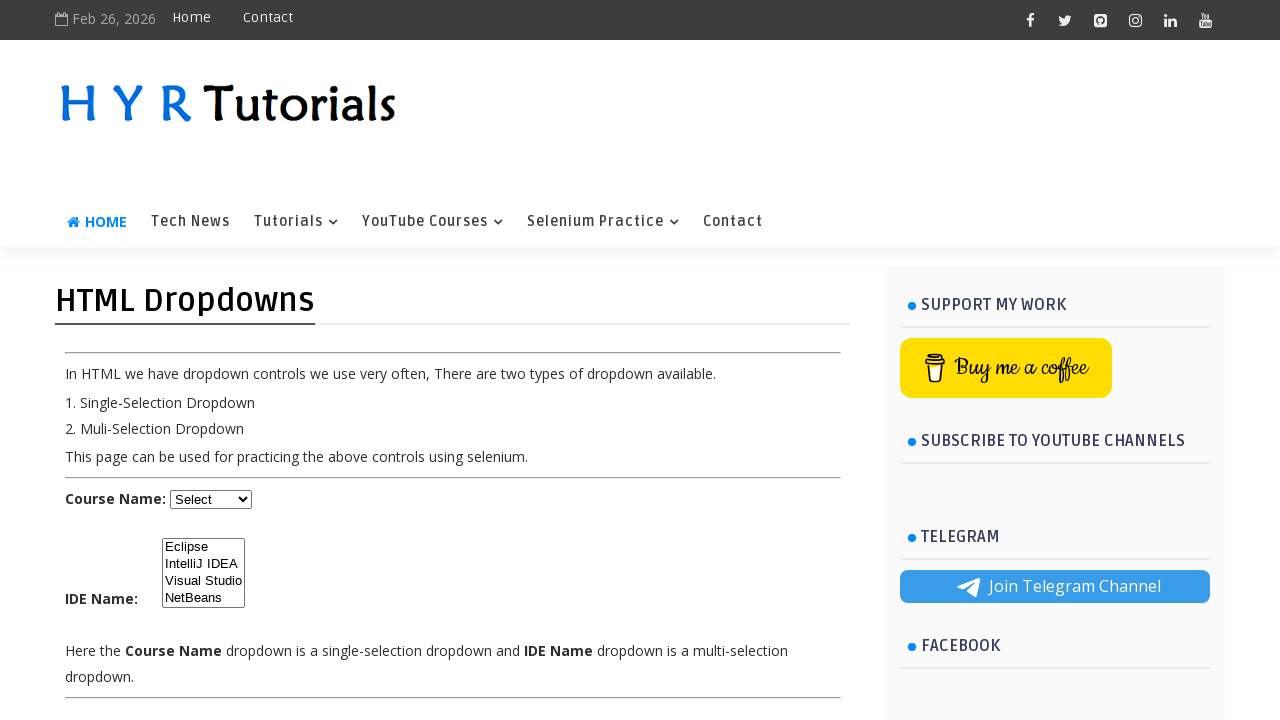

Located the course dropdown element
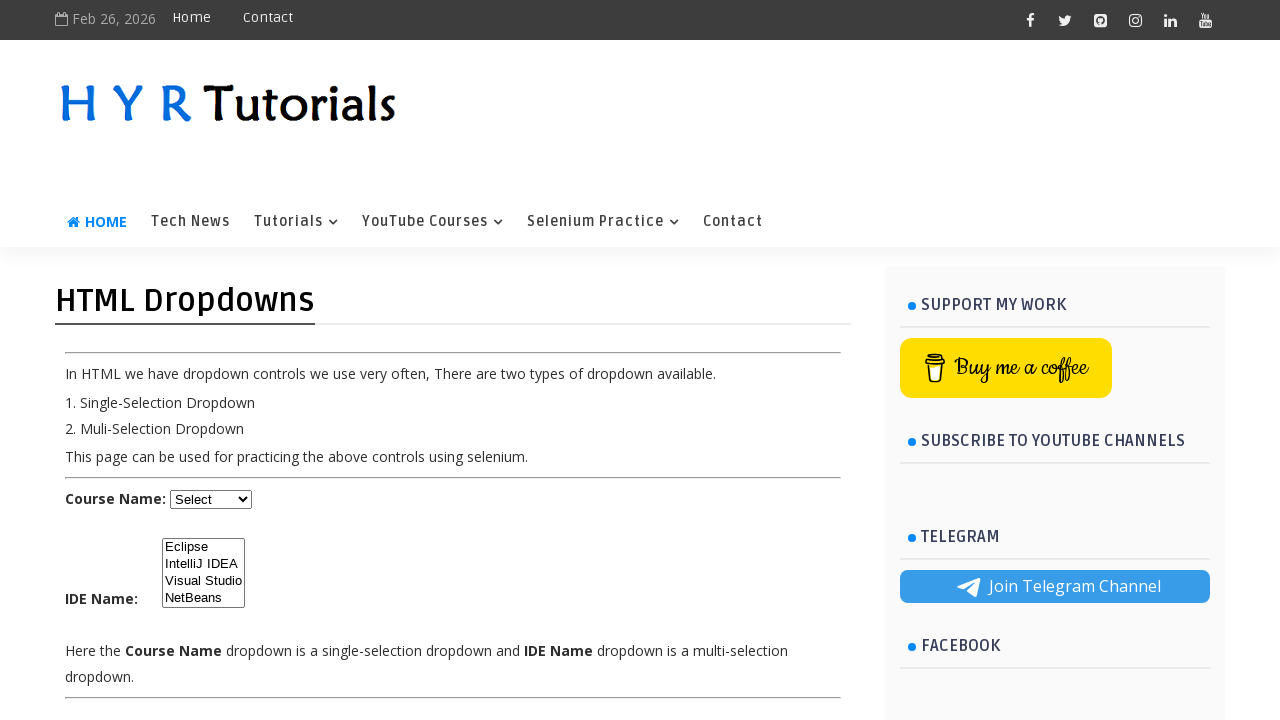

Verified dropdown is visible
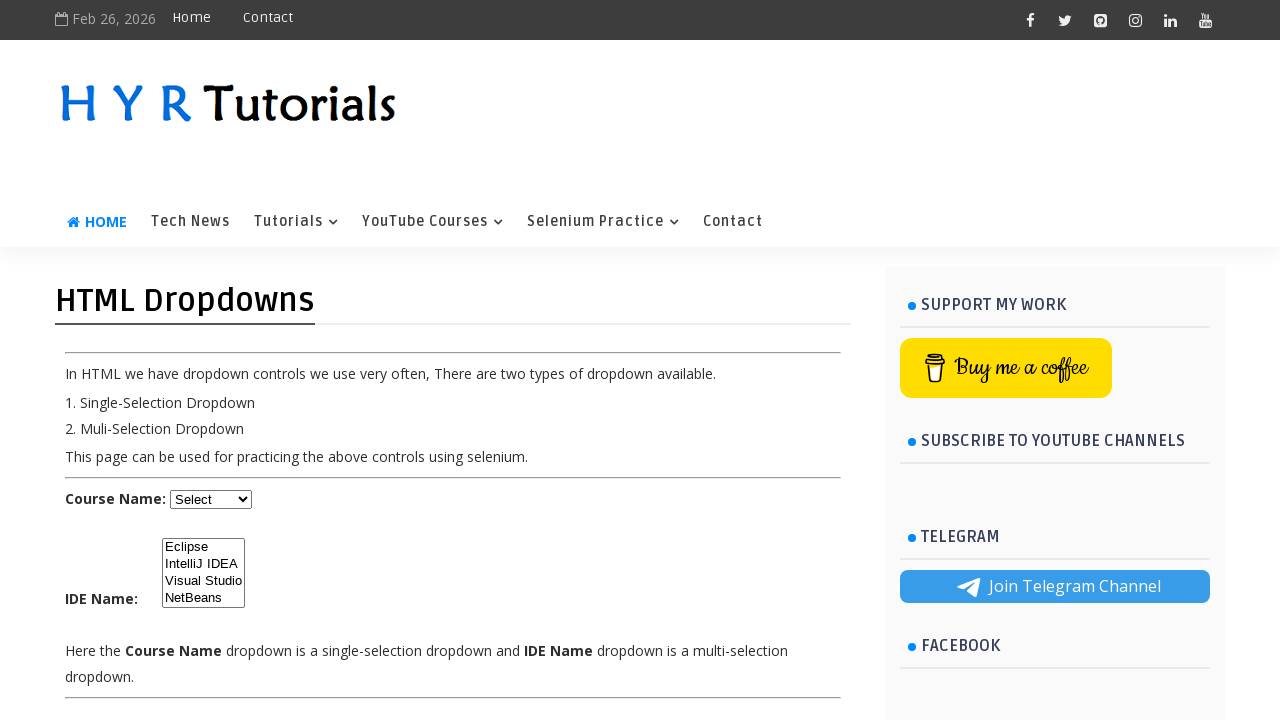

Retrieved all dropdown options - found 5 options
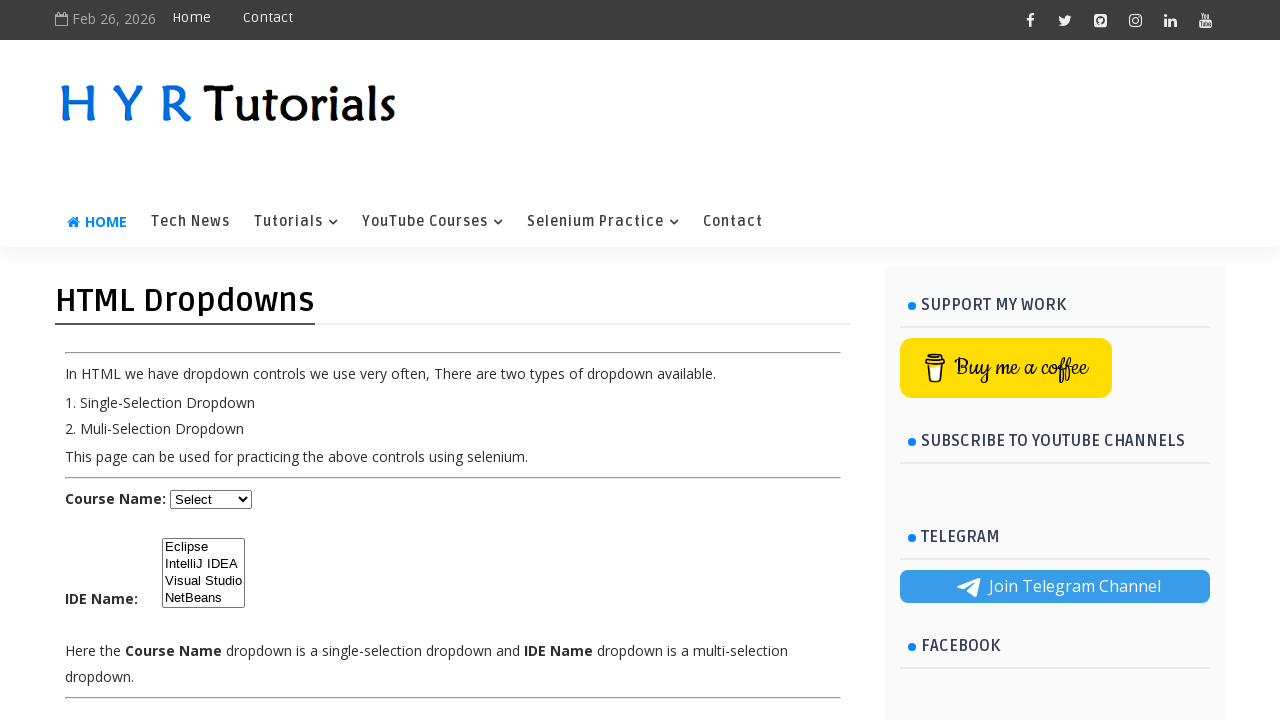

Selected dropdown option by index (3rd option - index 2) on select#course
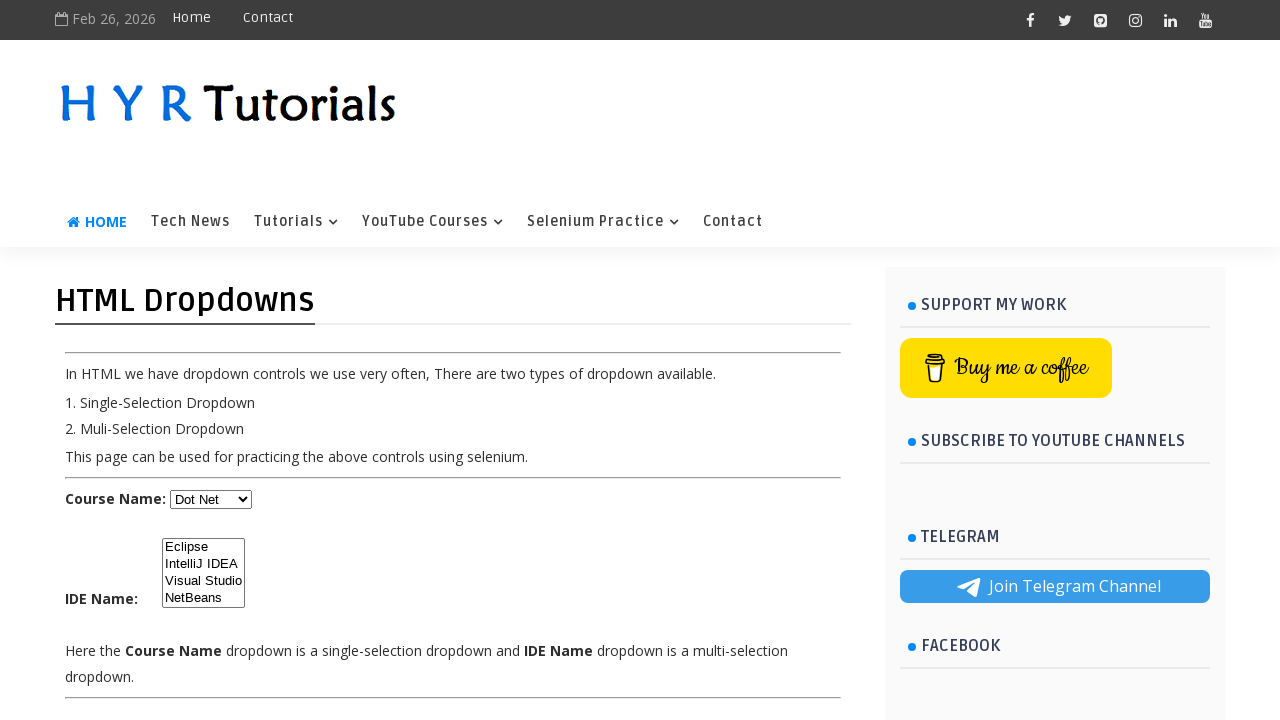

Waited 3 seconds after index selection
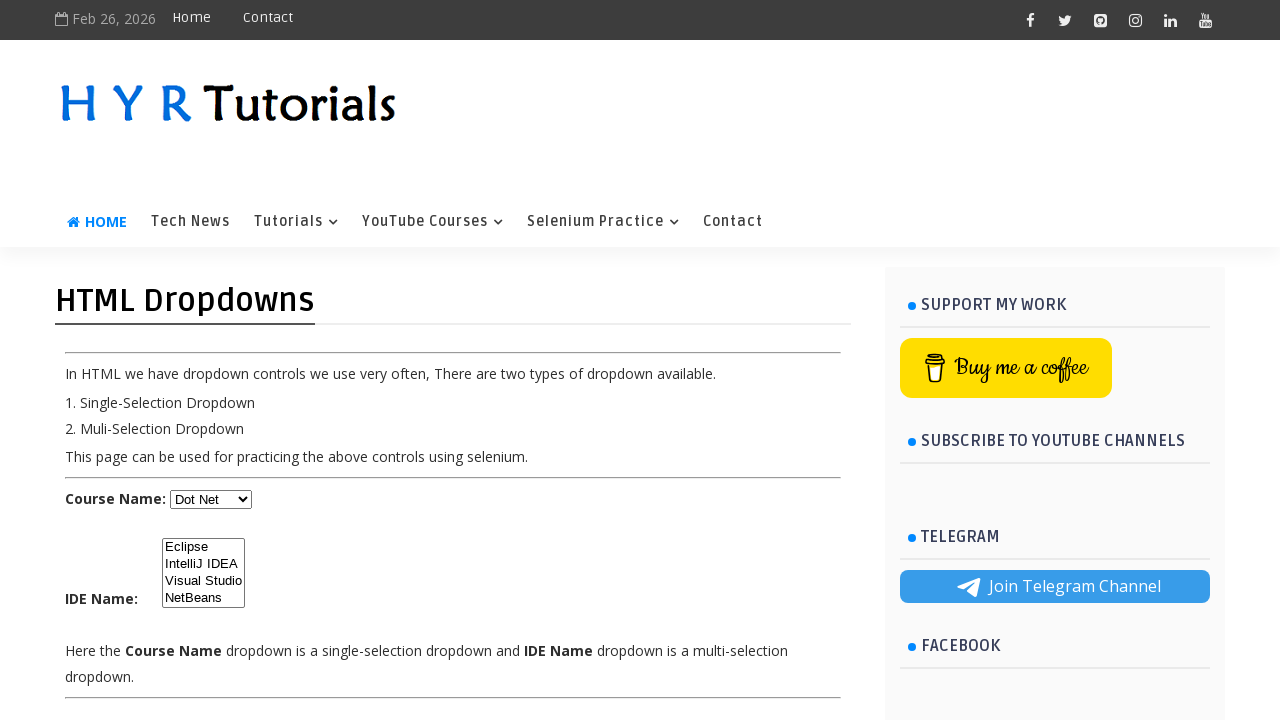

Selected dropdown option by value 'js' on select#course
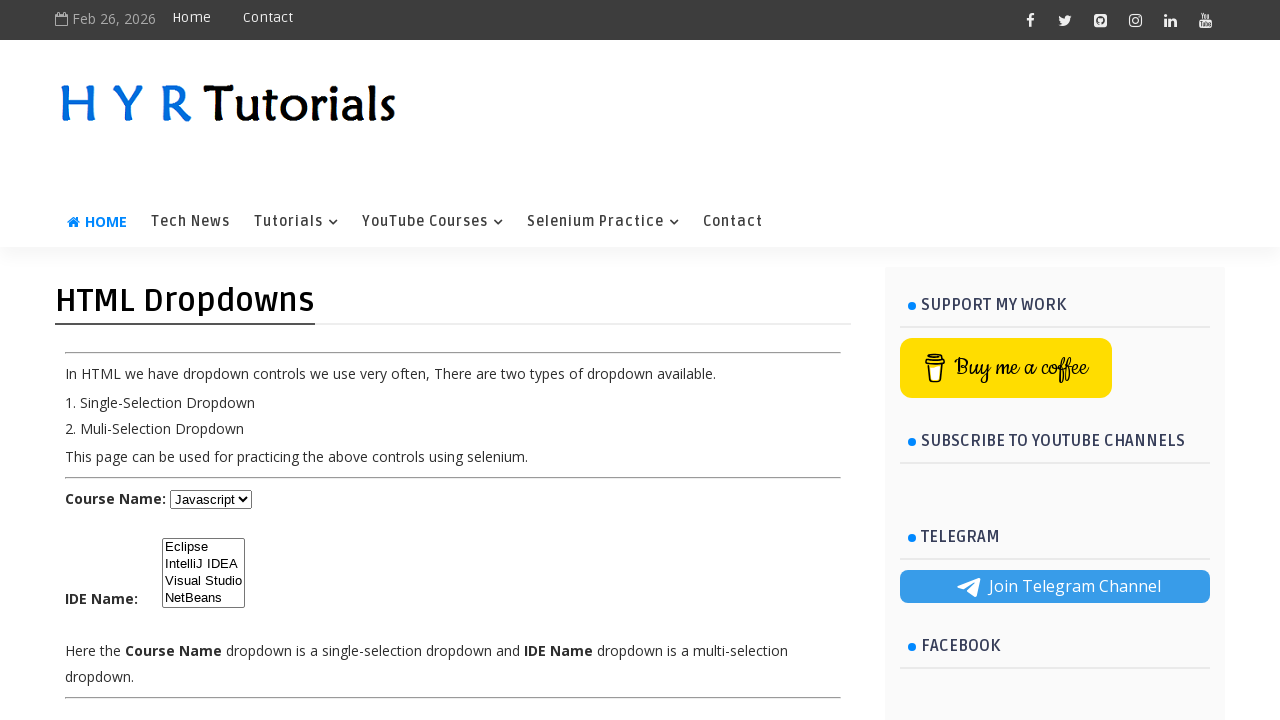

Waited 3 seconds after value selection
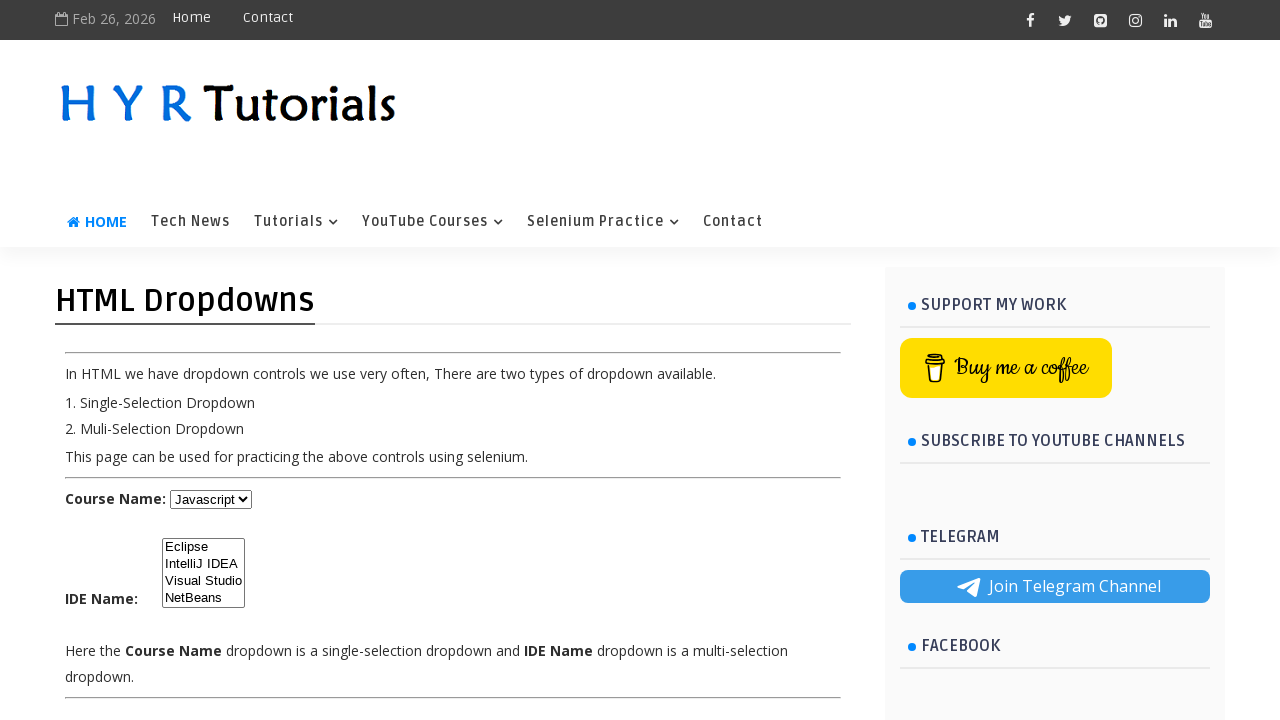

Selected dropdown option by visible text 'Python' on select#course
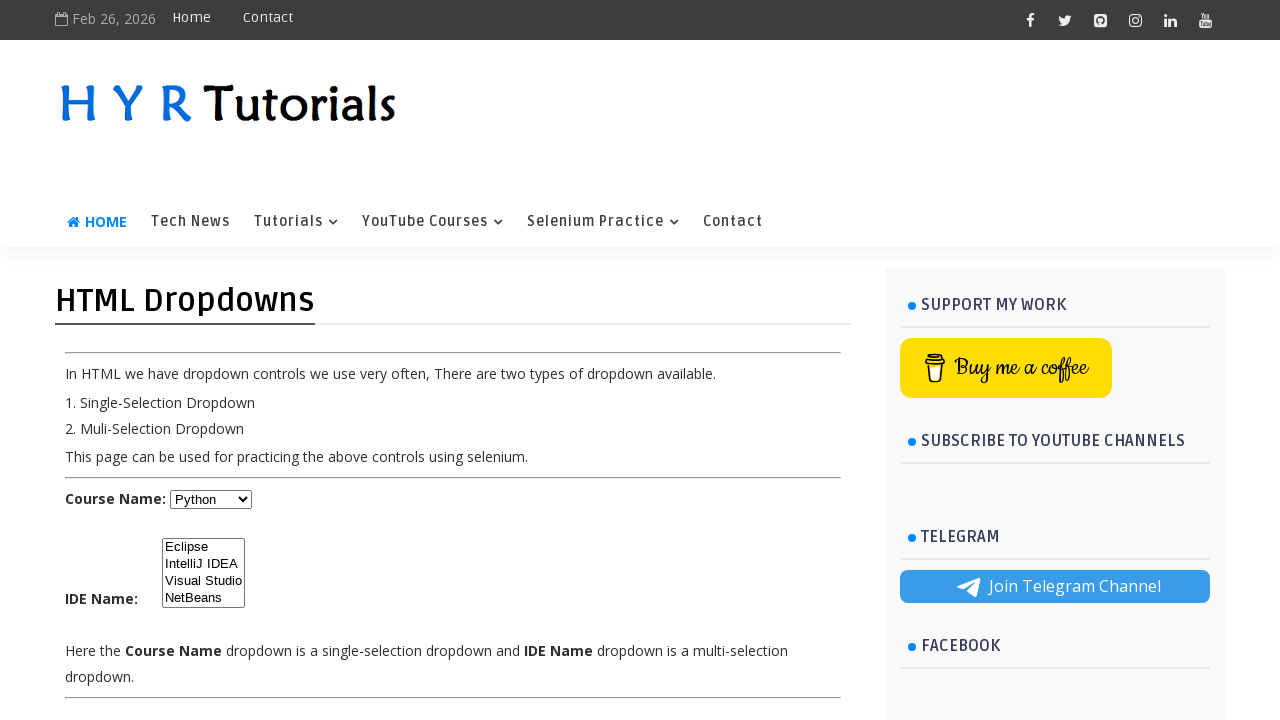

Retrieved currently selected option text: 'Python'
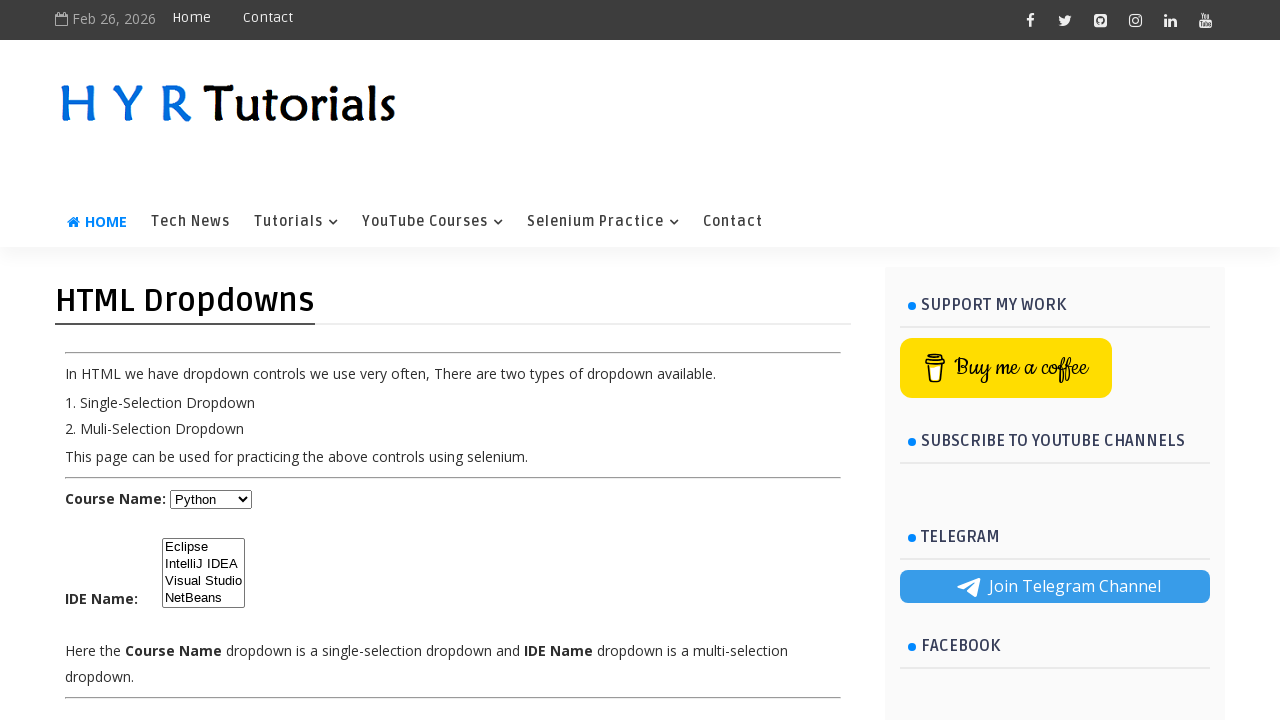

Waited 3 seconds before completing test
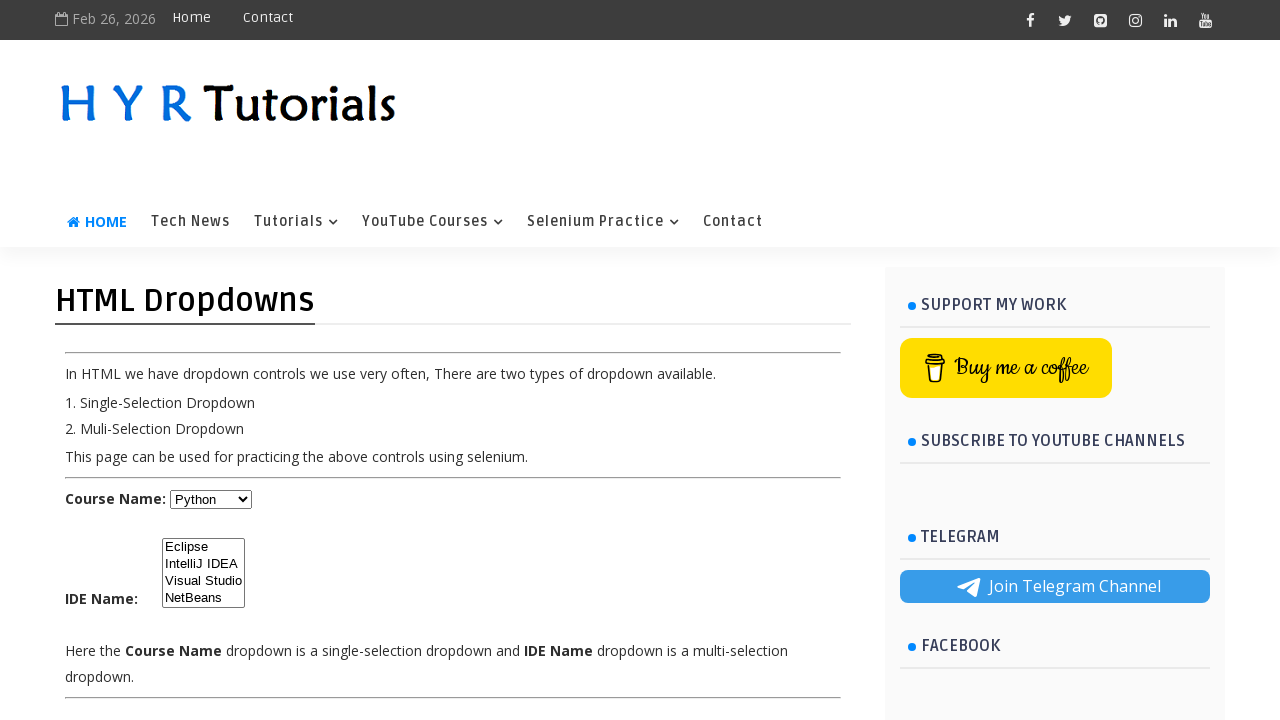

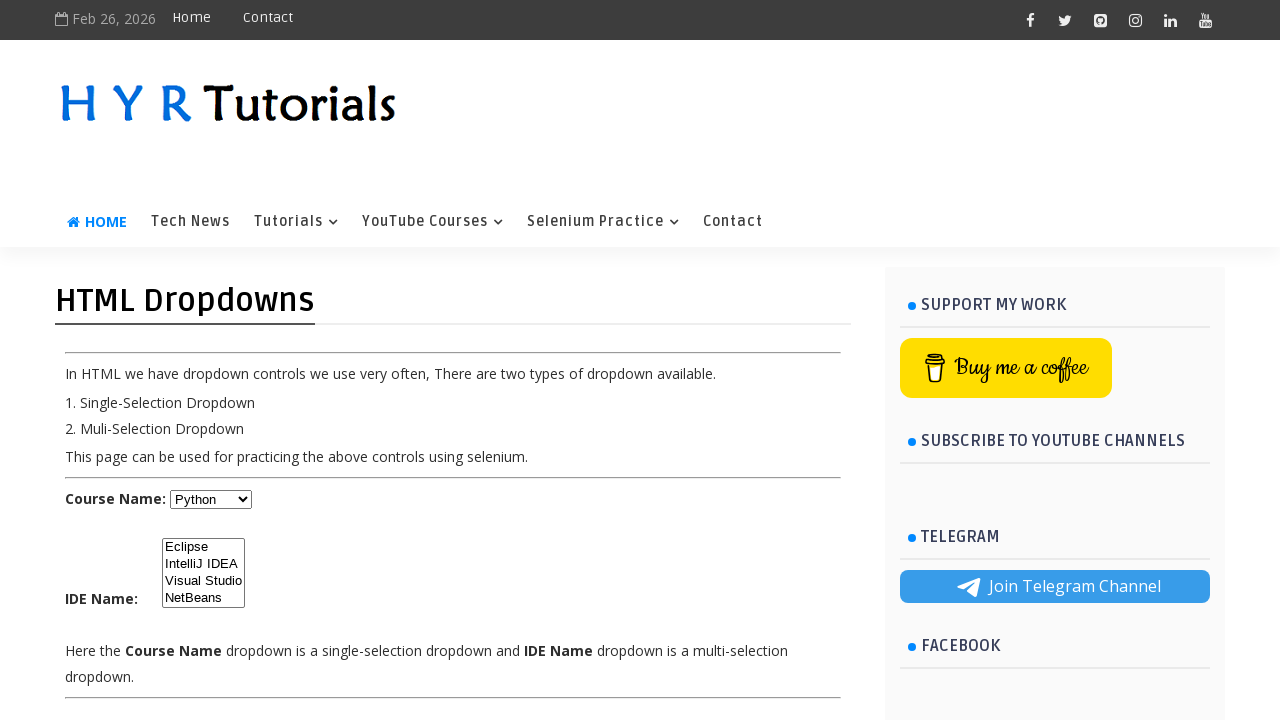